Tests clicking a link that opens a new window, switching to that window, and clicking another link

Starting URL: https://testerhome.com/topics/21805

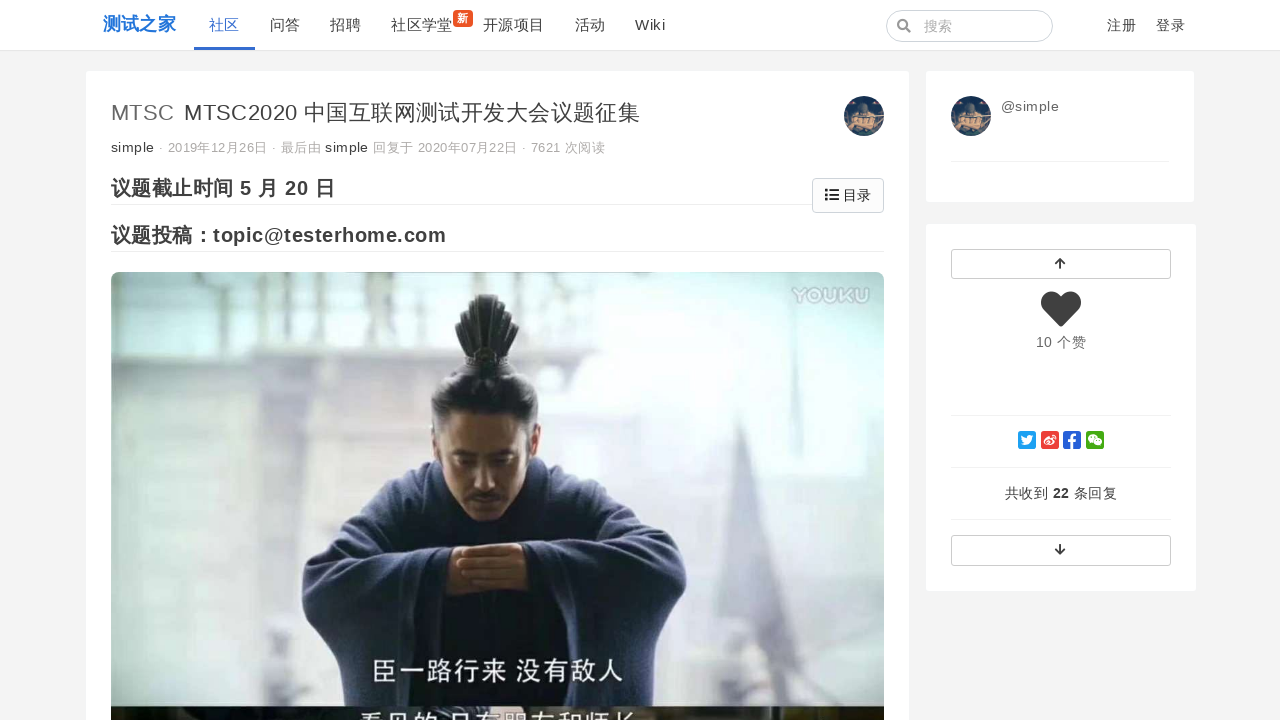

Clicked link for '第六届中国互联网测试开发大会' conference at (329, 361) on a:has-text("第六届中国互联网测试开发大会")
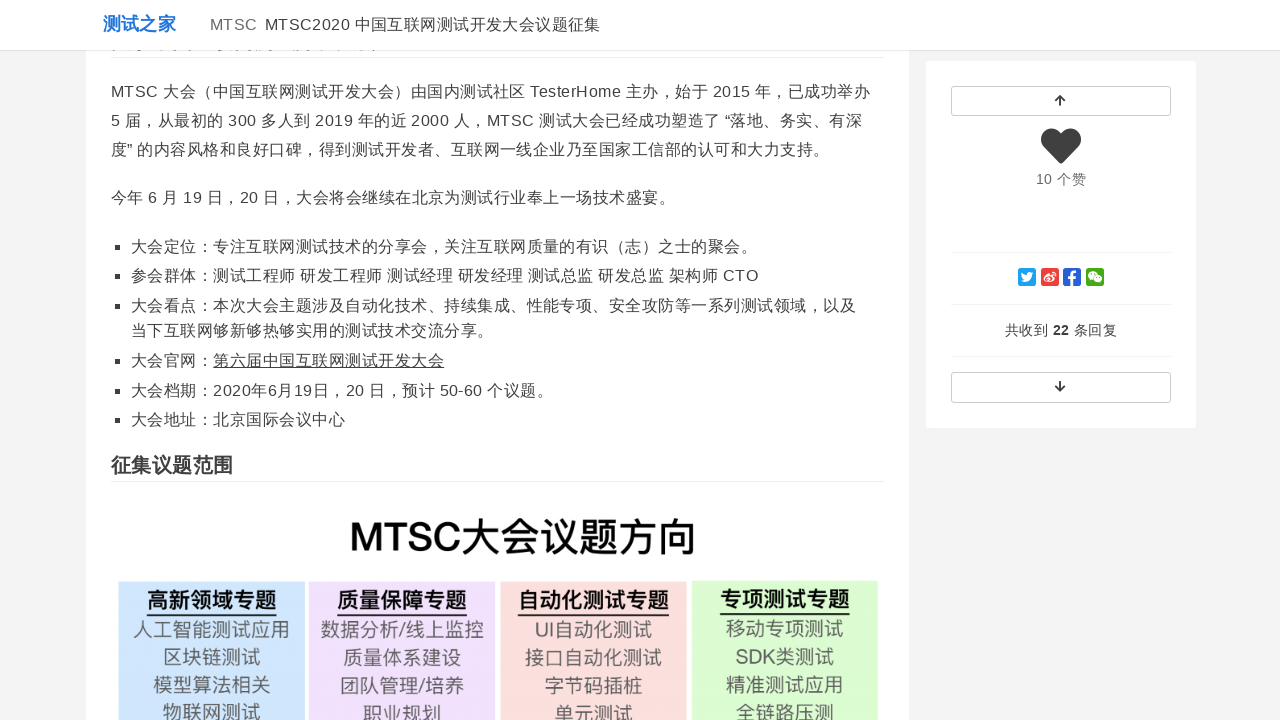

New window/popup opened
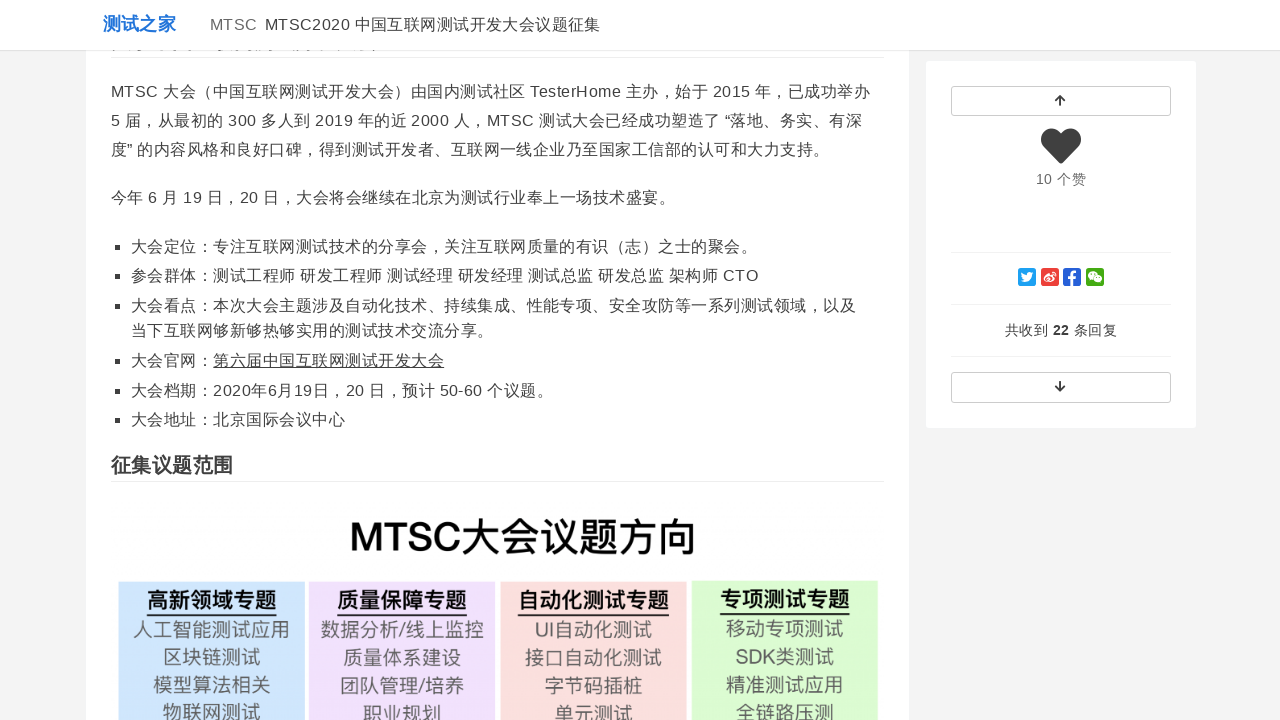

Switched to new window and waited for page to load
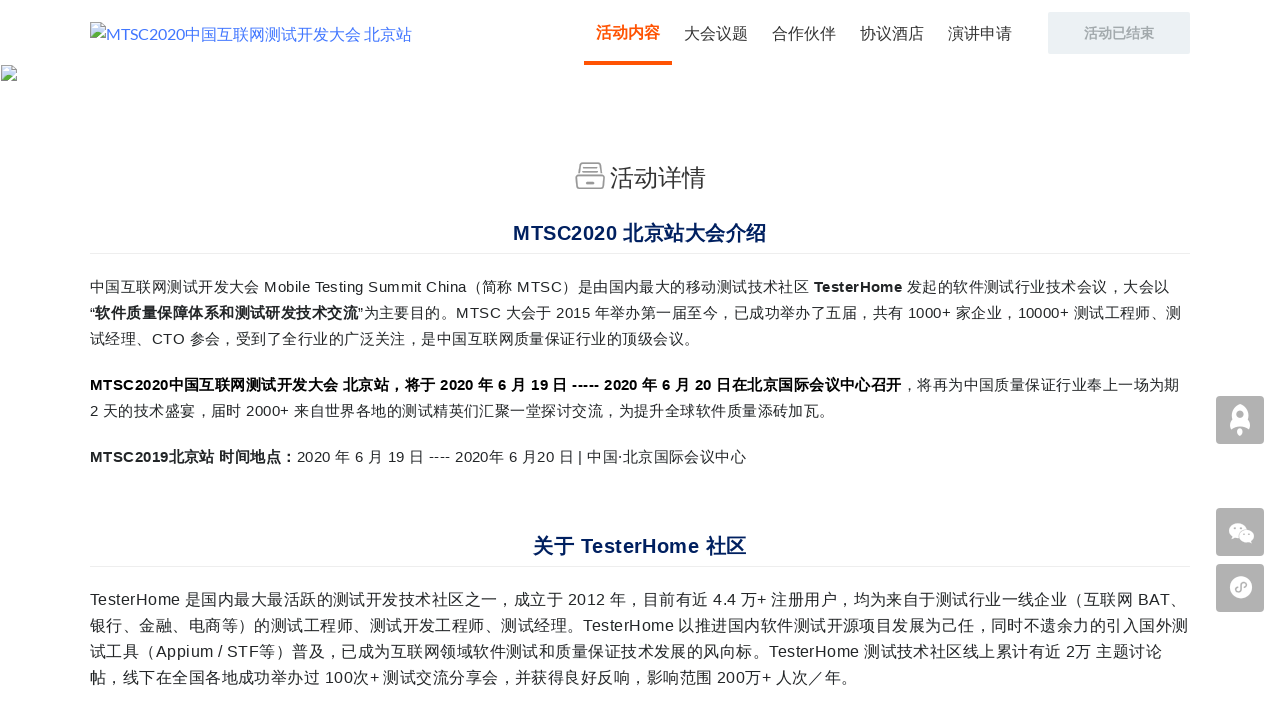

Clicked '演讲申请' (Speaker Application) link in new window at (980, 33) on a:has-text("演讲申请")
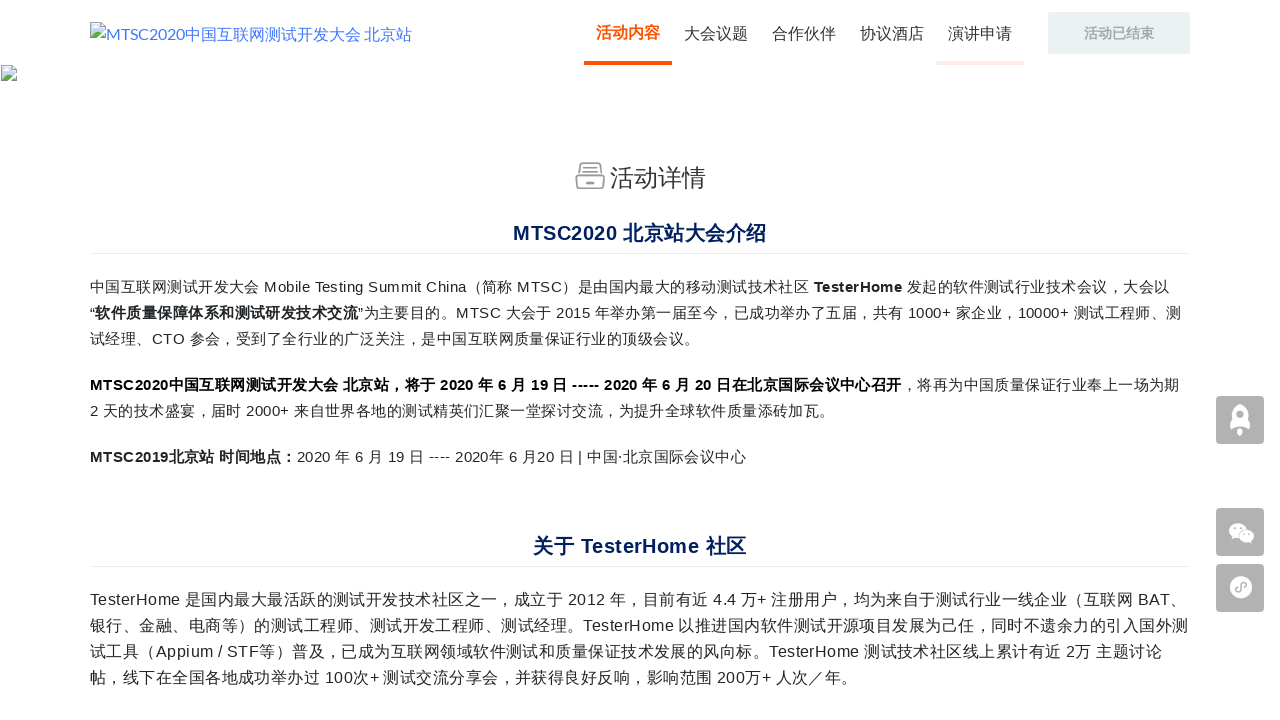

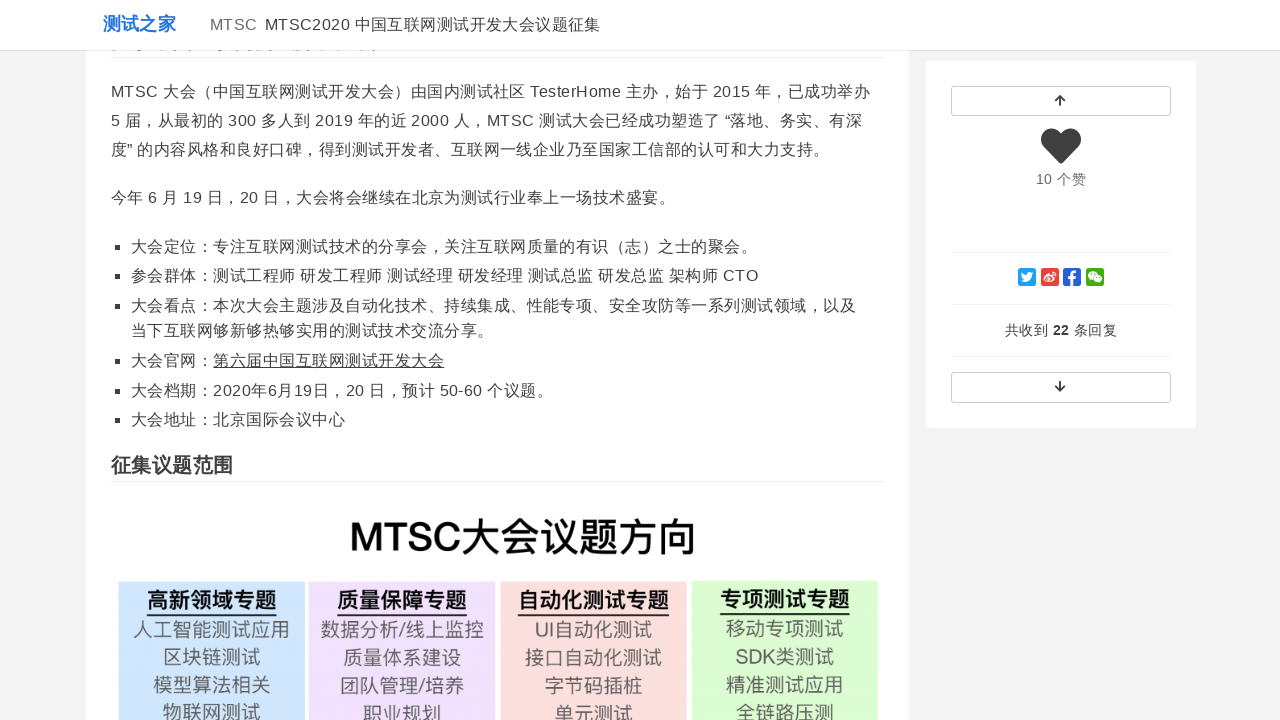